Tests a practice form by filling email, name fields, selecting gender from dropdown, clicking checkbox and radio button, submitting the form, and verifying success message

Starting URL: https://rahulshettyacademy.com/angularpractice

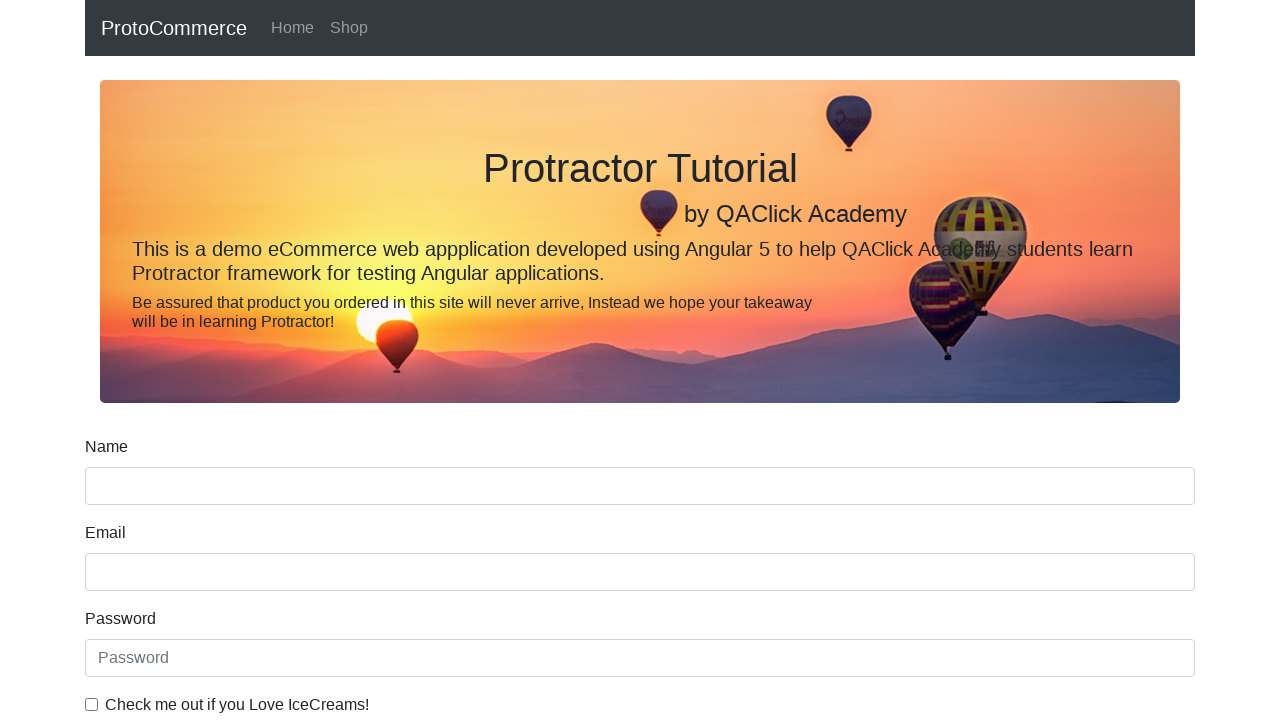

Filled email field with 'hello@gmail.com' on input[name='email']
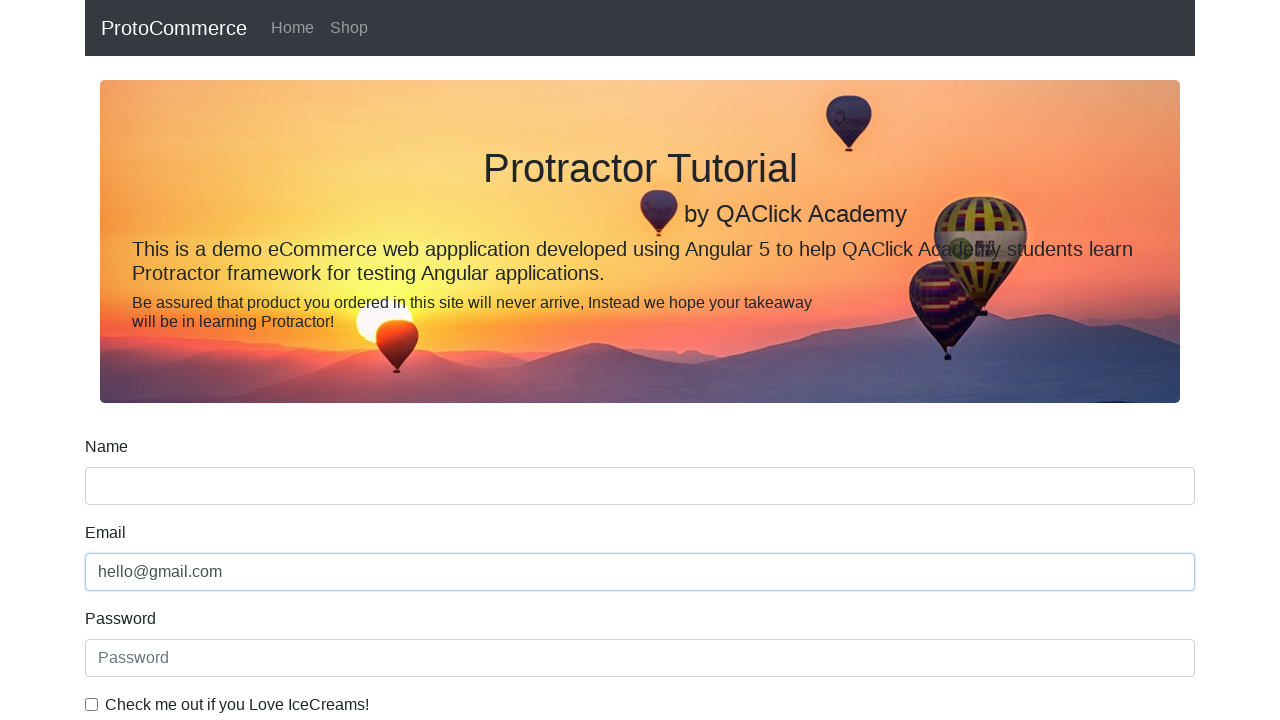

Clicked the checkbox at (92, 704) on #exampleCheck1
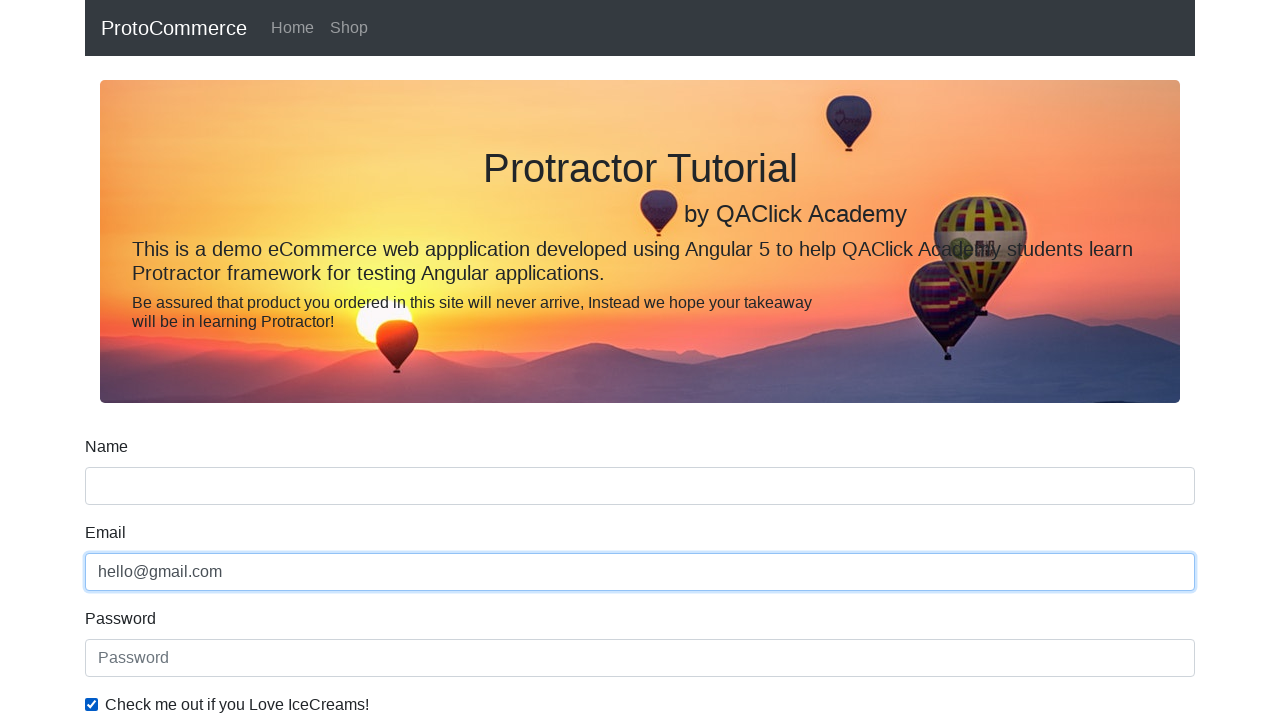

Selected 'Female' from gender dropdown on #exampleFormControlSelect1
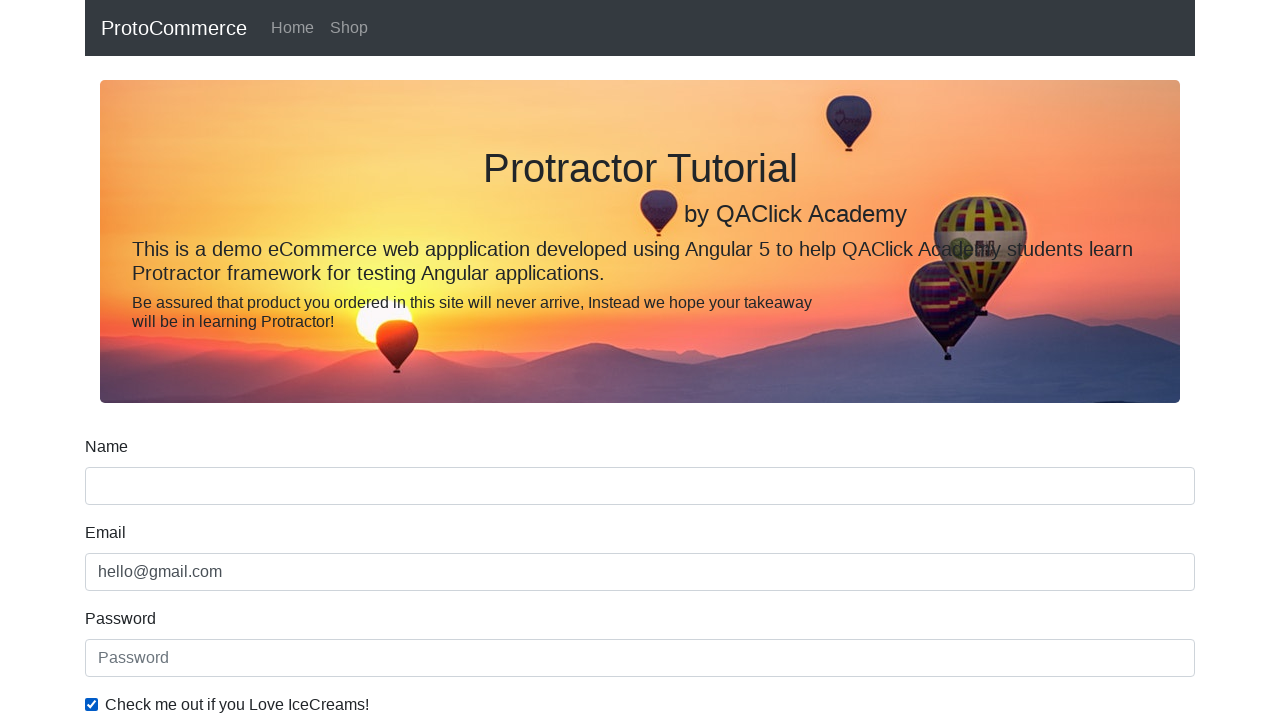

Filled name field with 'Diego Garcia' on (//input[@type='text'])[1]
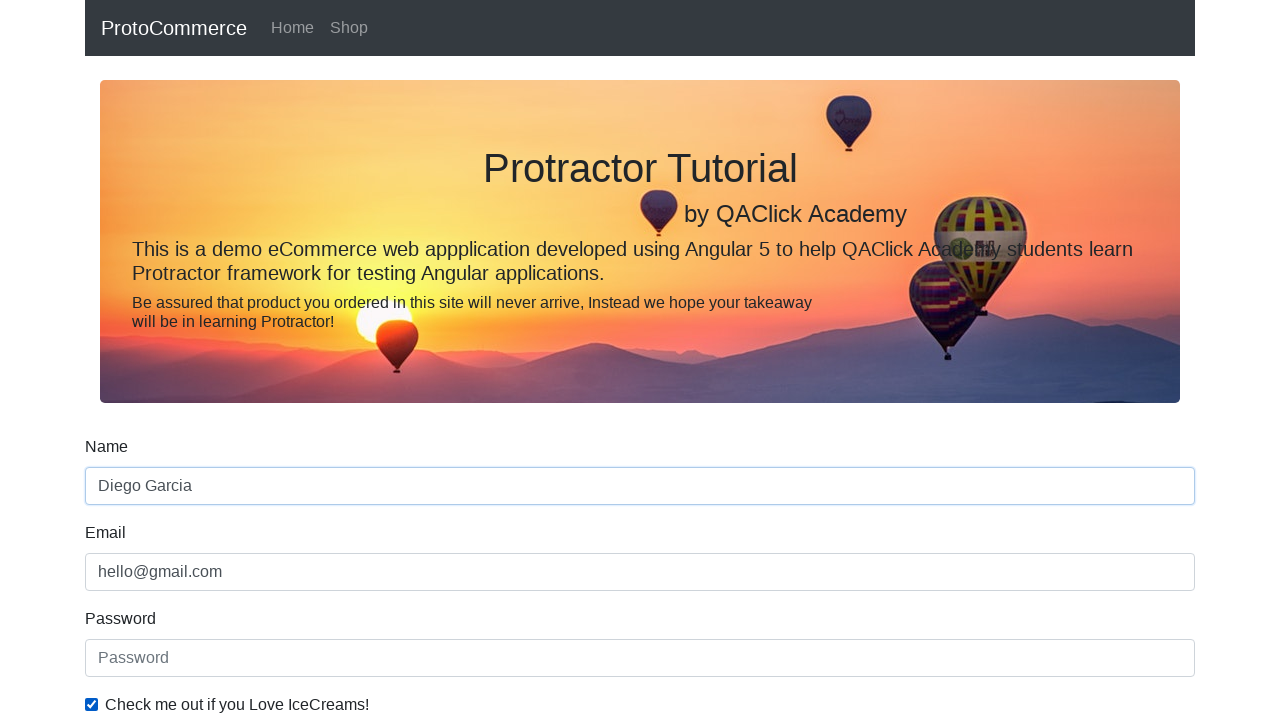

Clicked the first radio button (Male) at (238, 360) on #inlineRadio1
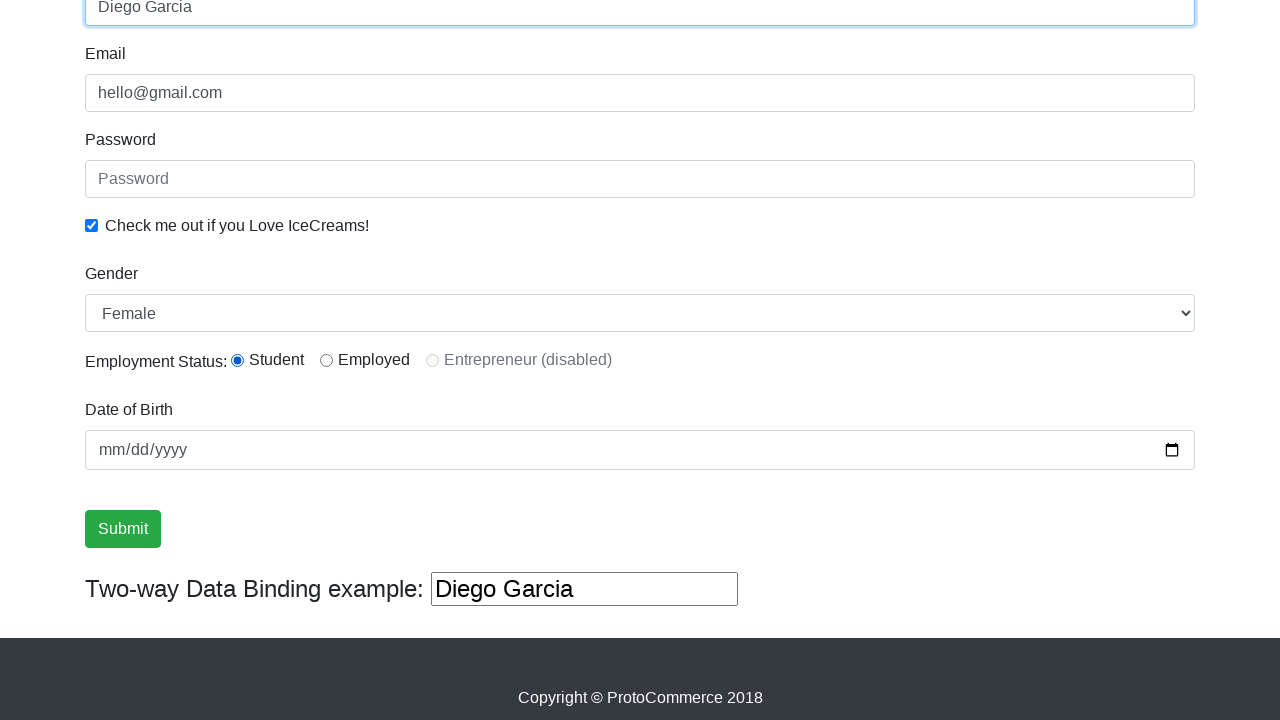

Clicked submit button at (123, 529) on input[type='submit']
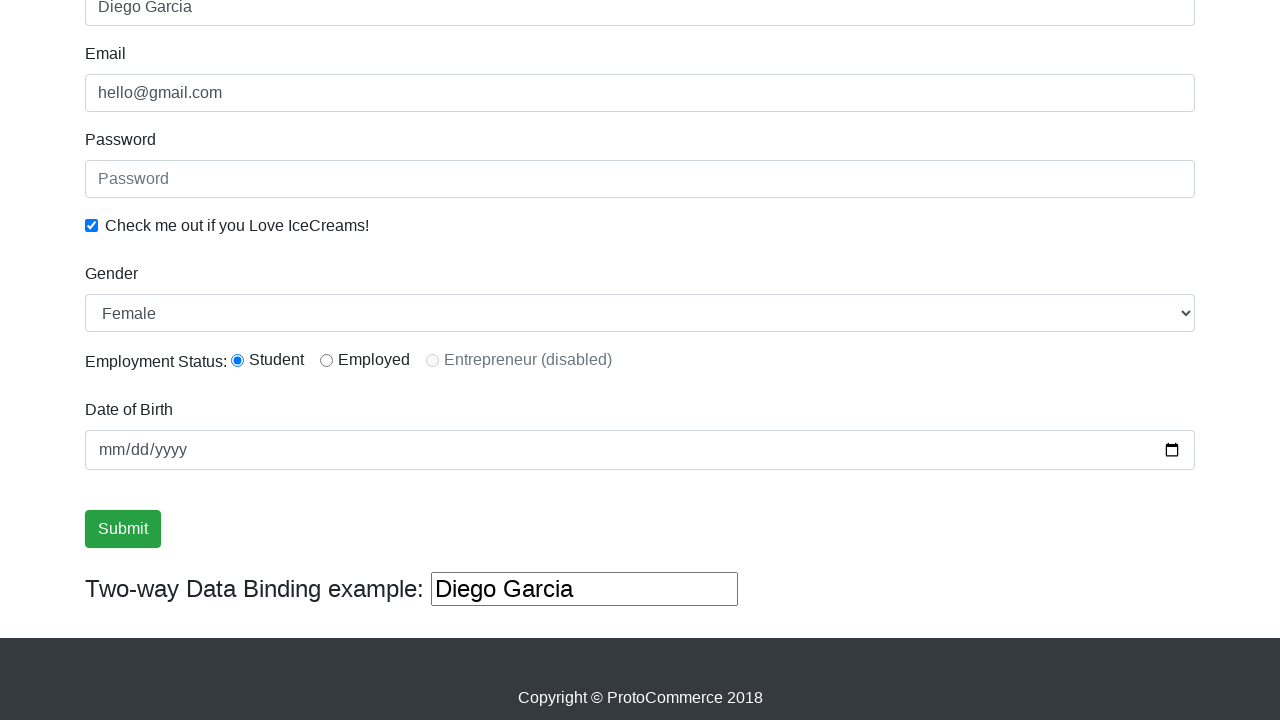

Success message appeared
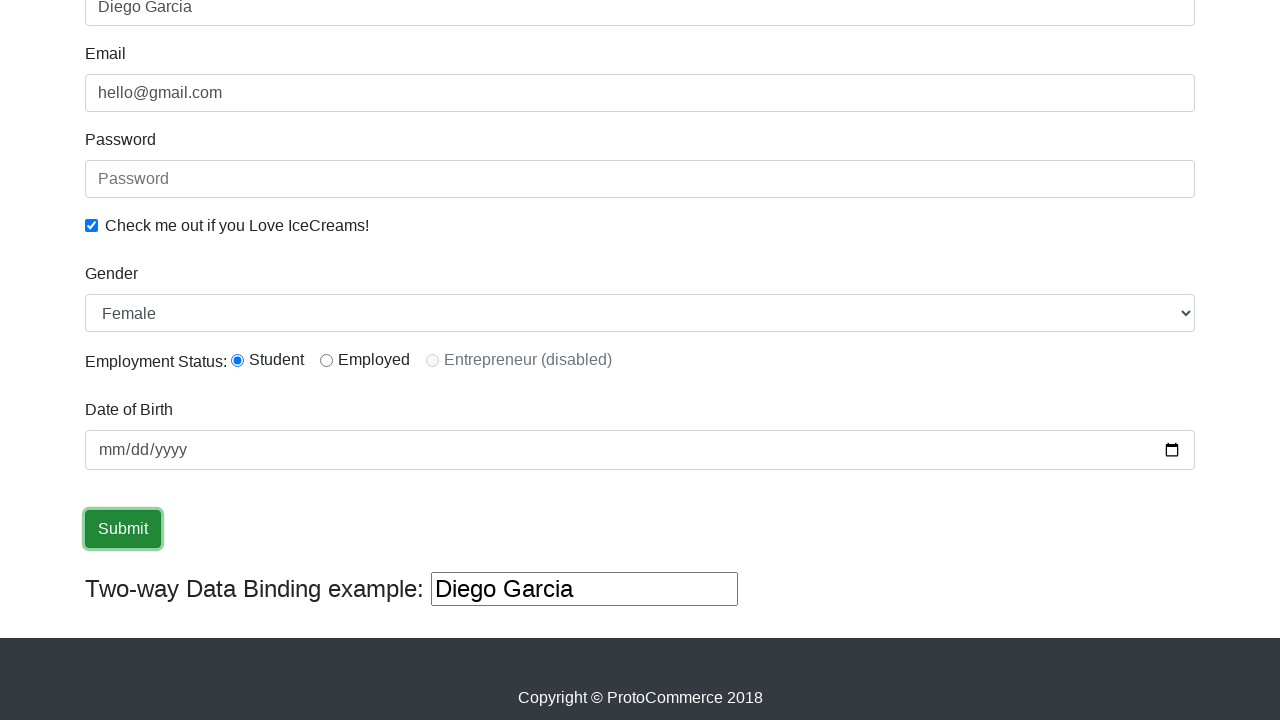

Verified success message: '
                    ×
                    Success! The Form has been submitted successfully!.
                  '
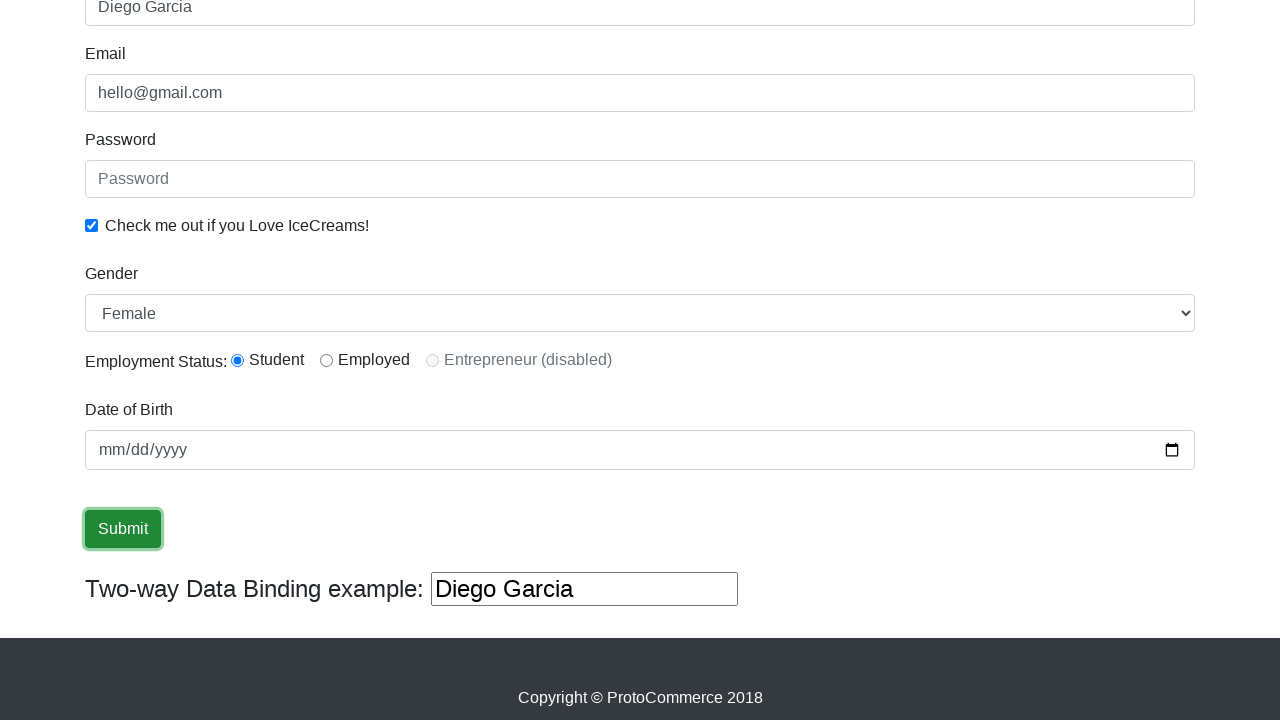

Filled third text input field with 'Hello Again' on (//input[@type='text'])[3]
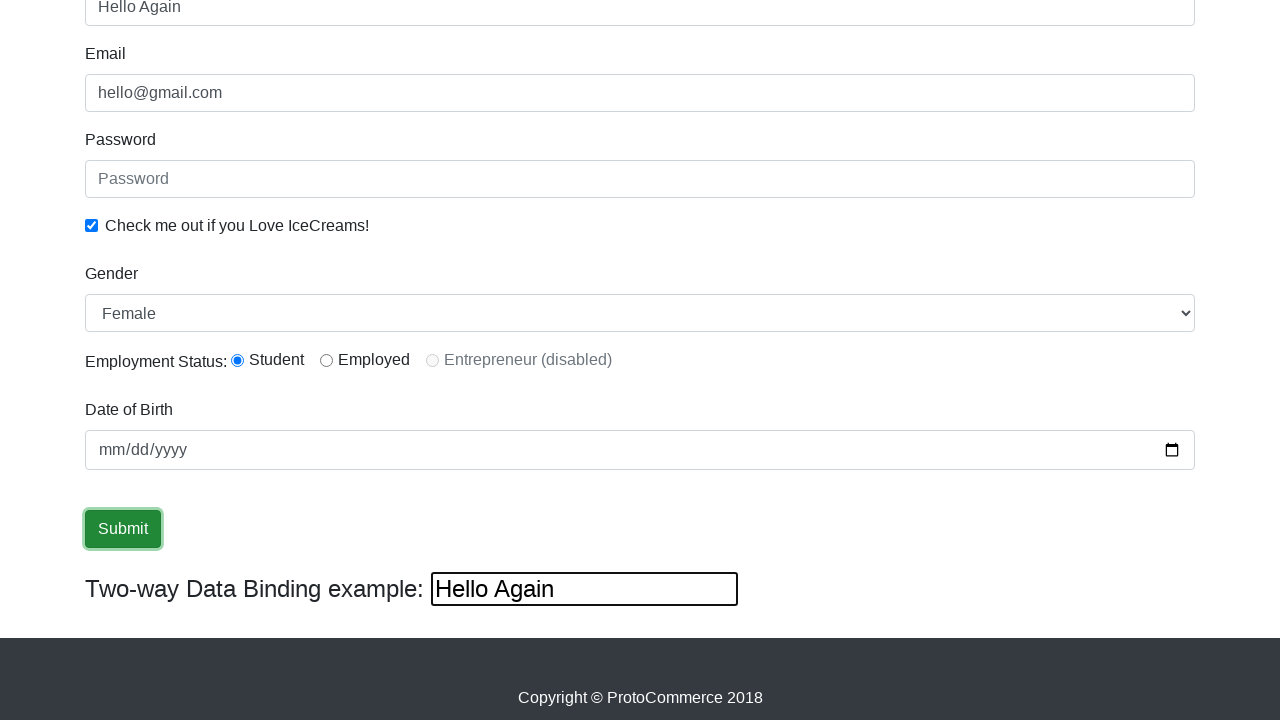

Cleared the third text input field on (//input[@type='text'])[3]
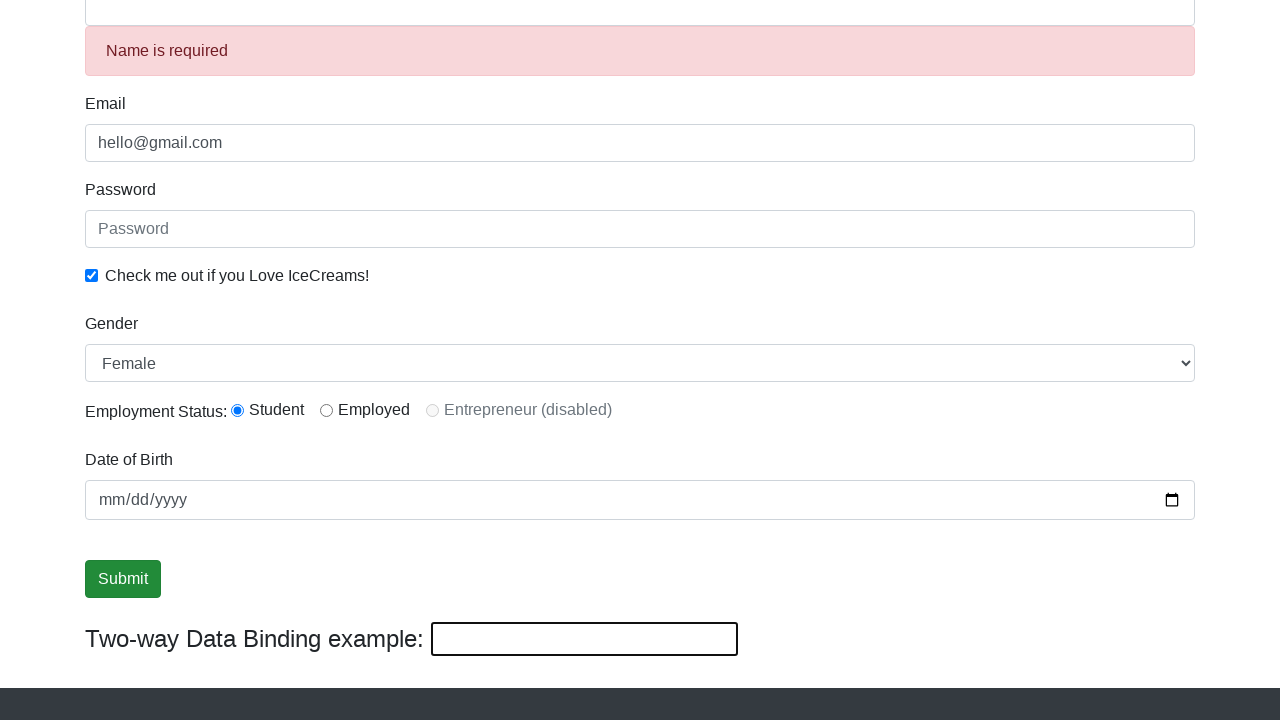

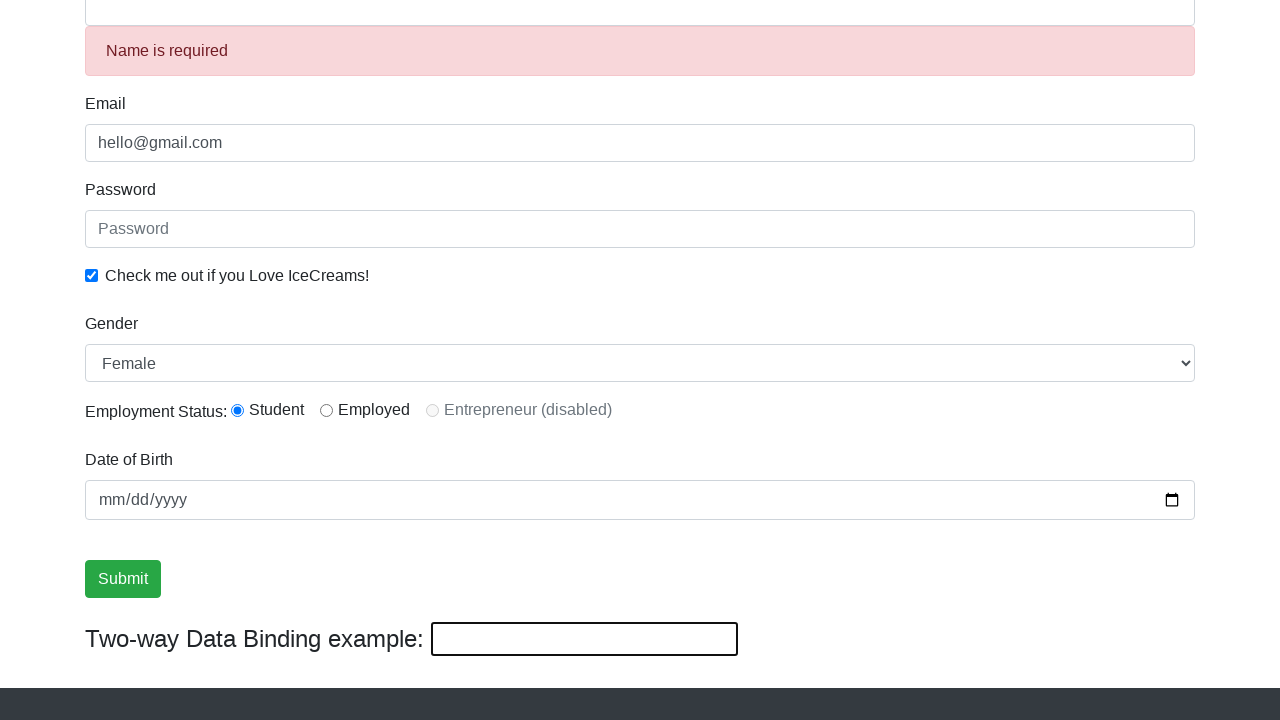